Tests different types of JavaScript alerts (simple, confirmation, and prompt) by triggering them, interacting with them, and verifying the results

Starting URL: https://training-support.net/webelements/alerts

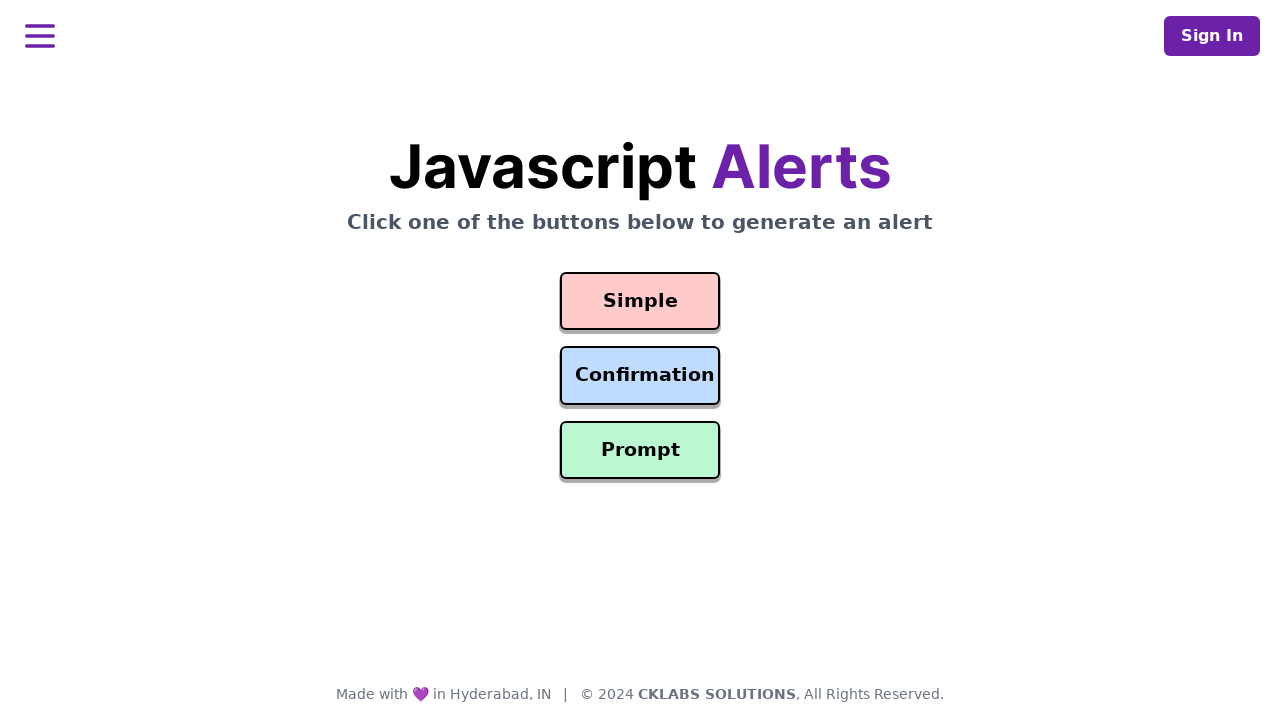

Clicked simple alert button at (640, 301) on #simple
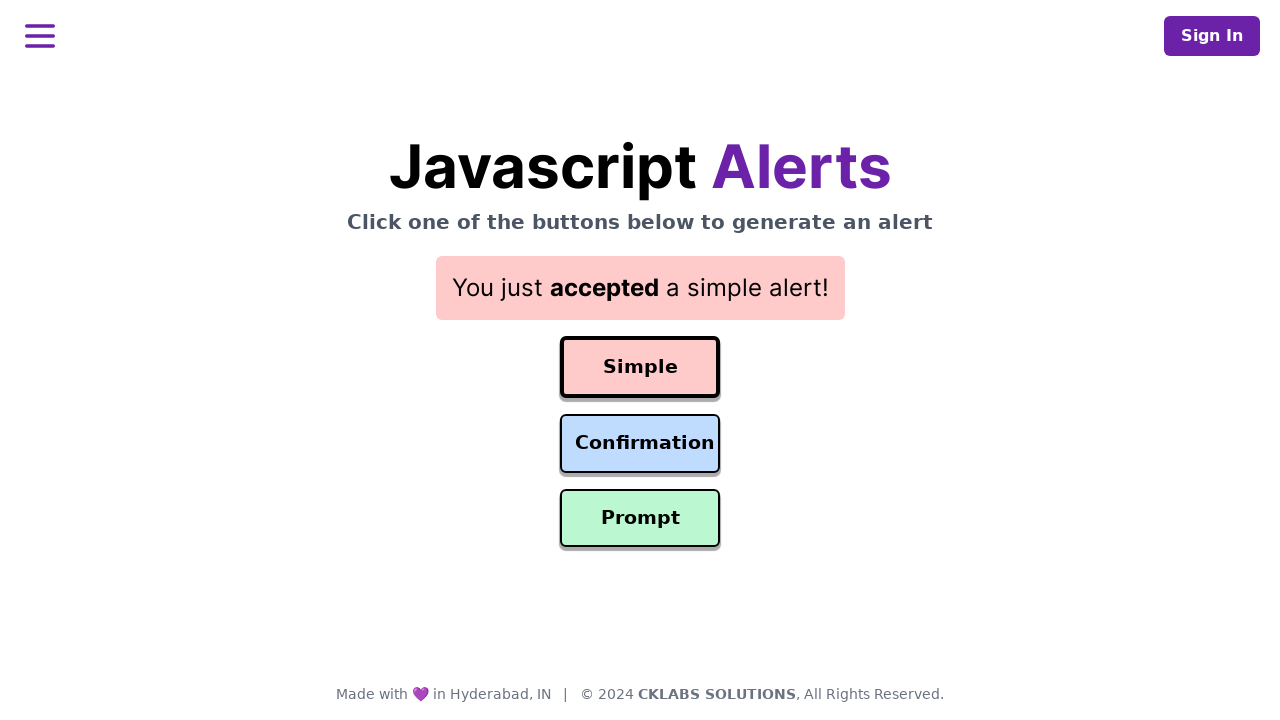

Clicked simple alert button and accepted the dialog at (640, 367) on #simple
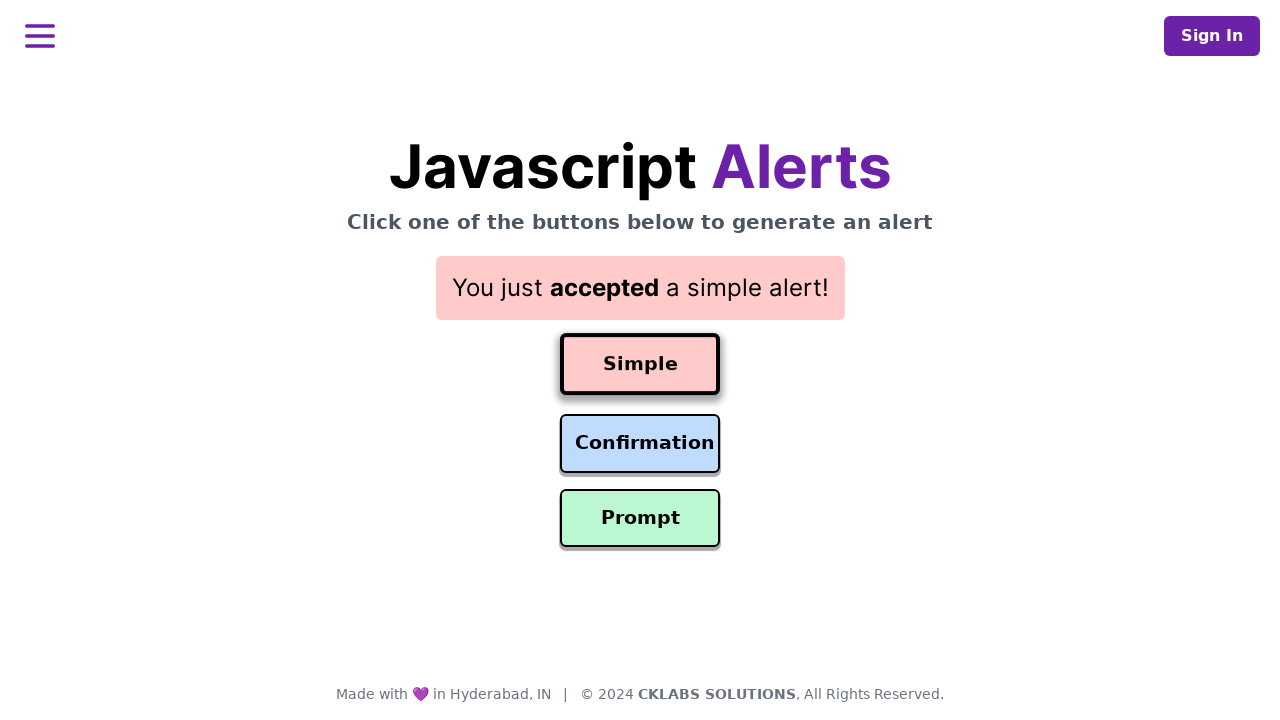

Simple alert result displayed
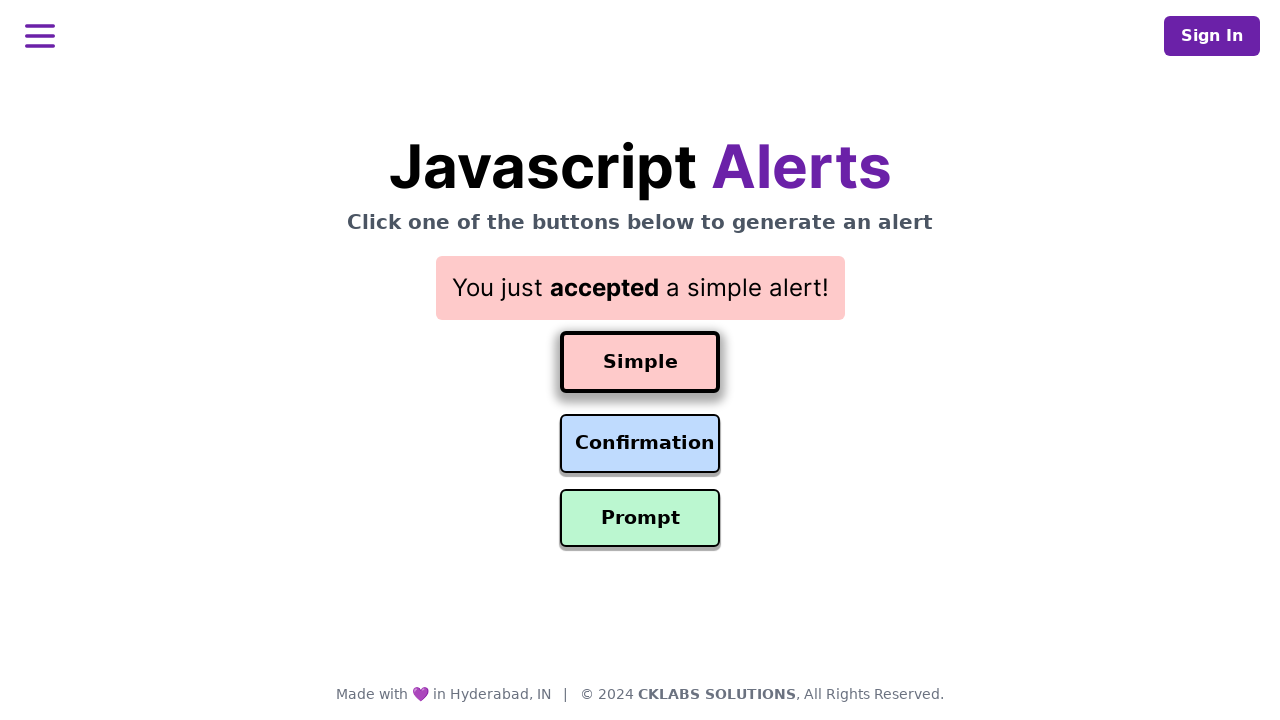

Clicked confirmation alert button at (640, 444) on #confirmation
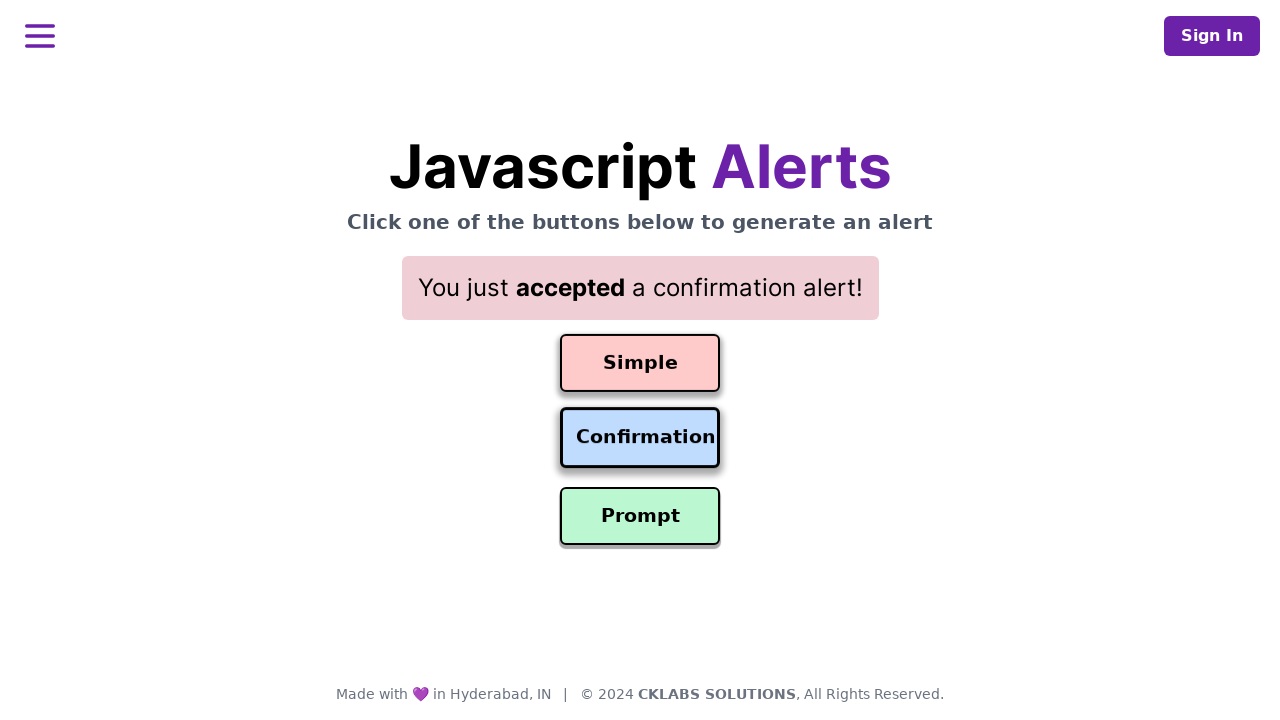

Clicked confirmation alert button and accepted the dialog at (640, 437) on #confirmation
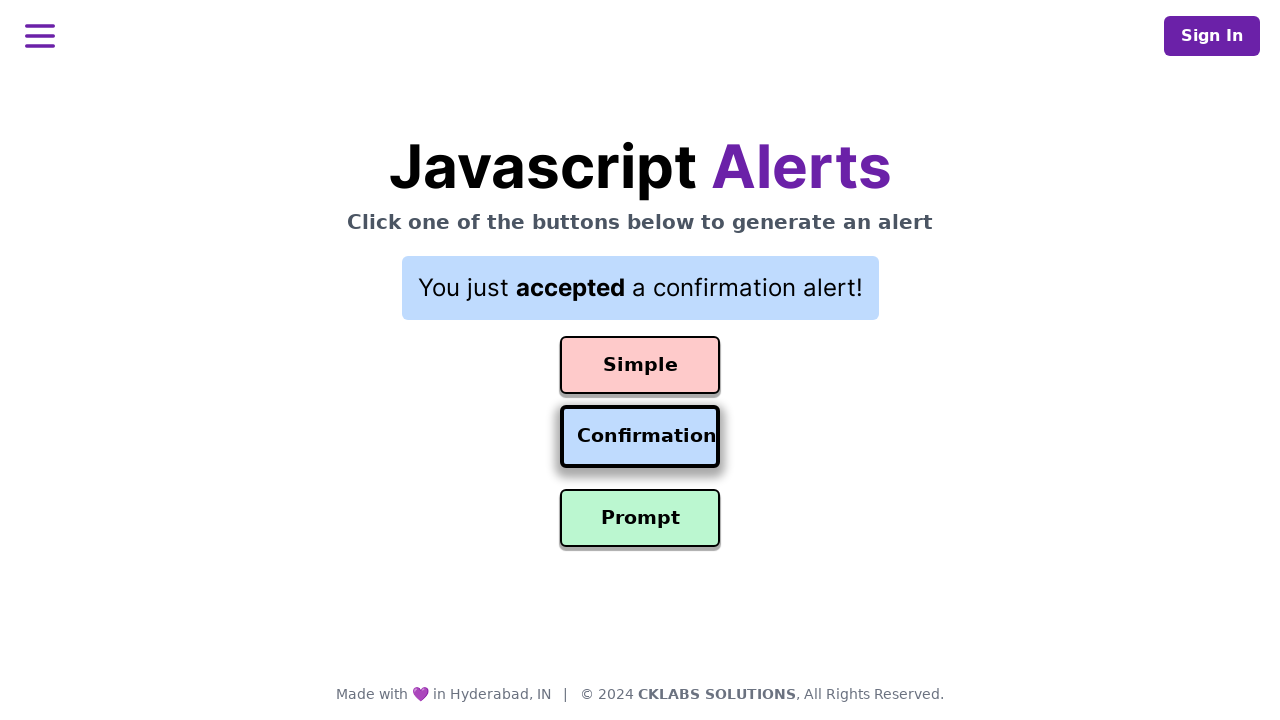

Confirmation alert result displayed
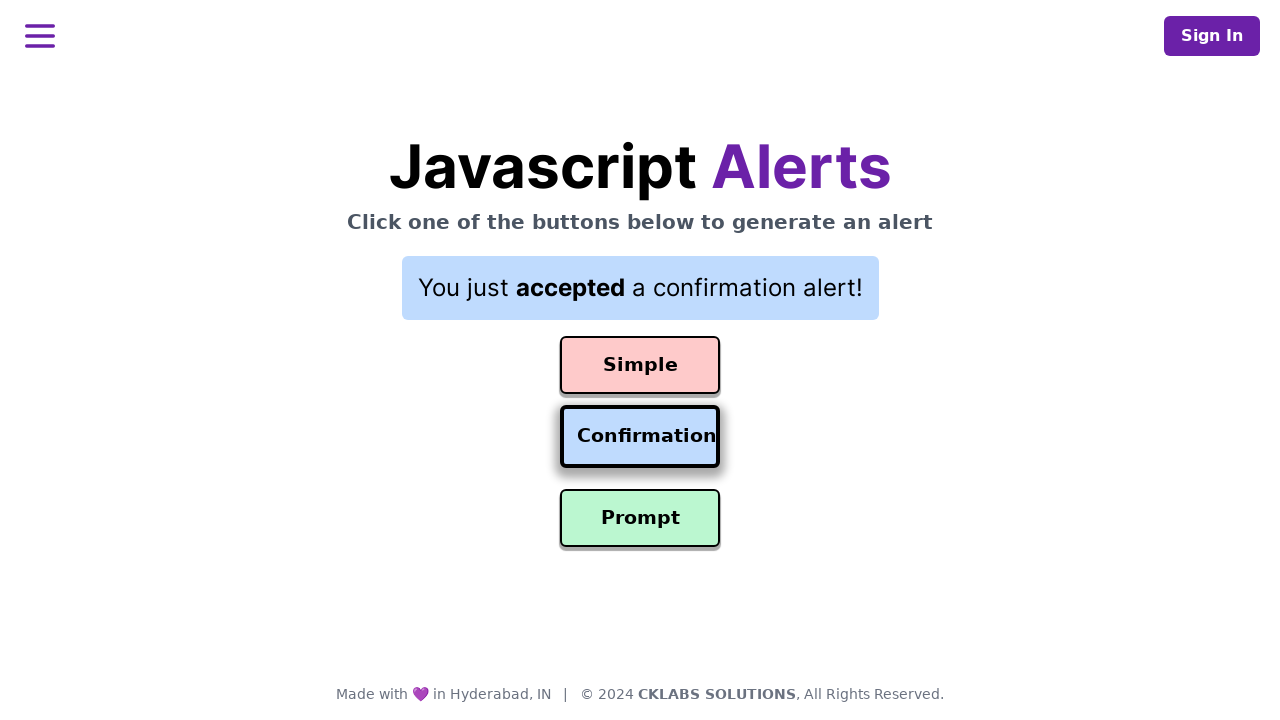

Clicked prompt alert button and accepted with text 'Test' at (640, 518) on #prompt
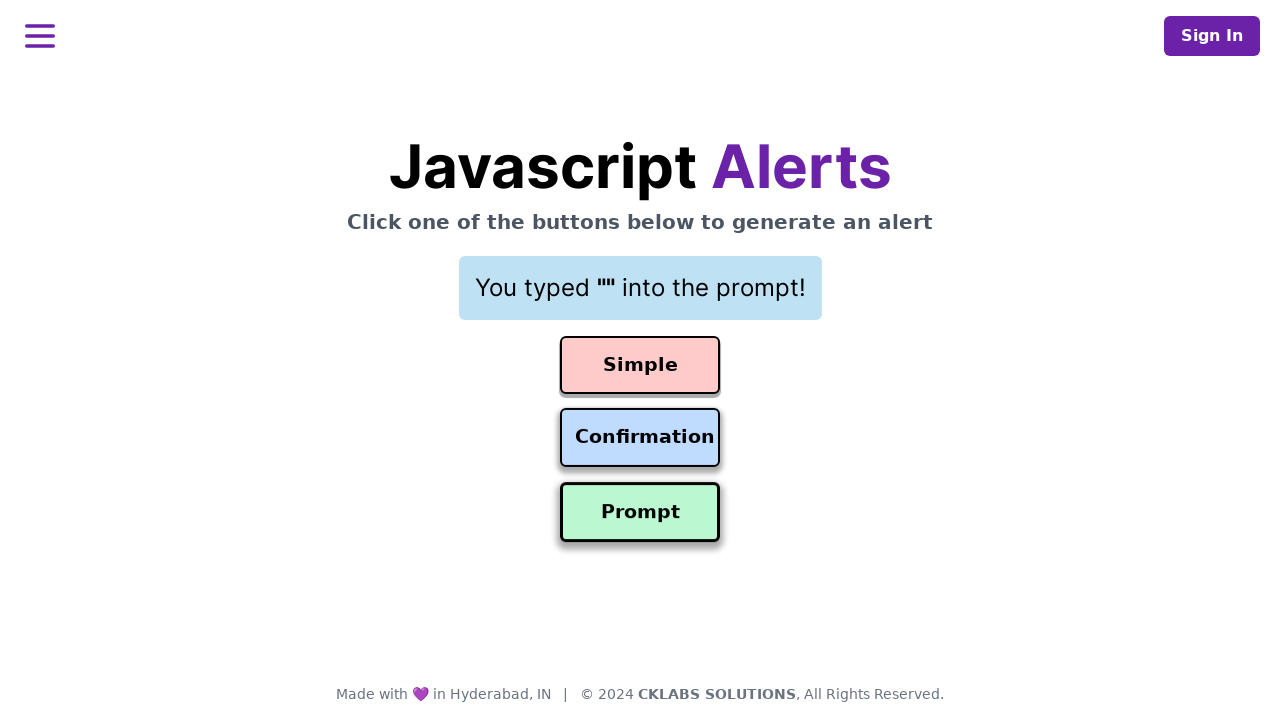

Prompt alert result displayed
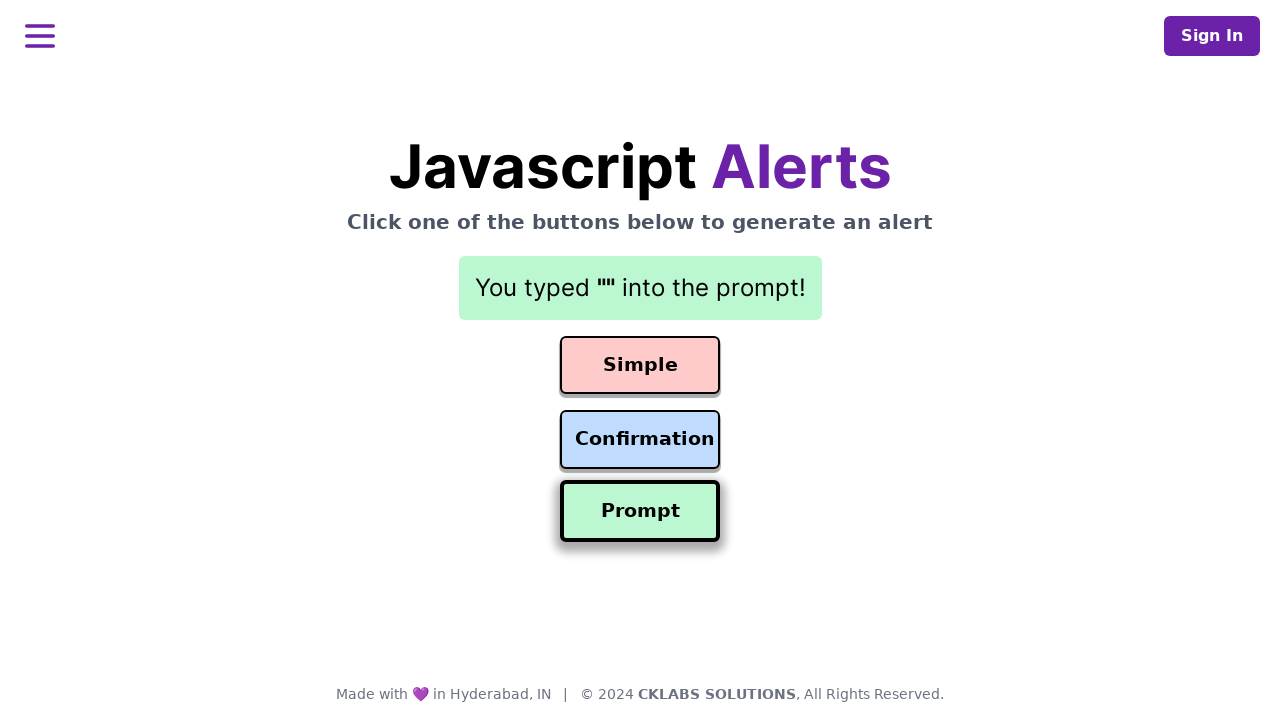

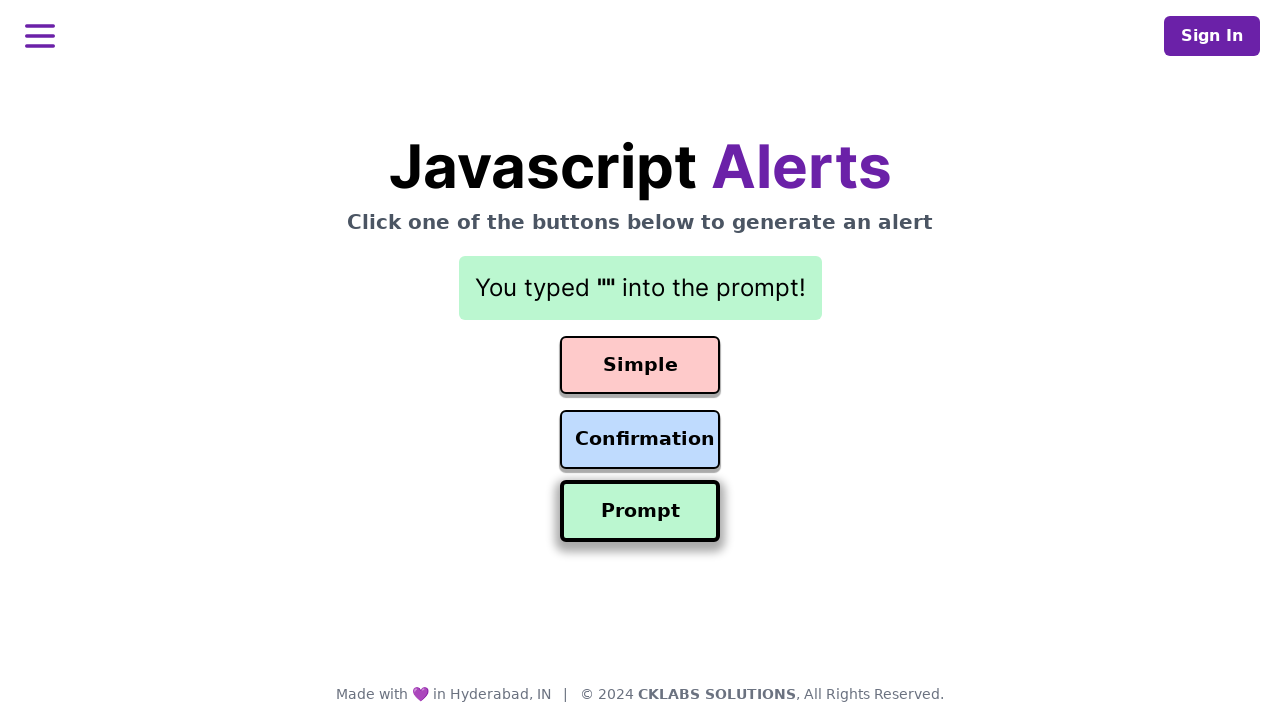